Tests auto-suggestive dropdown functionality by typing "ind" and selecting "India" from the suggestions that appear

Starting URL: https://rahulshettyacademy.com/dropdownsPractise/

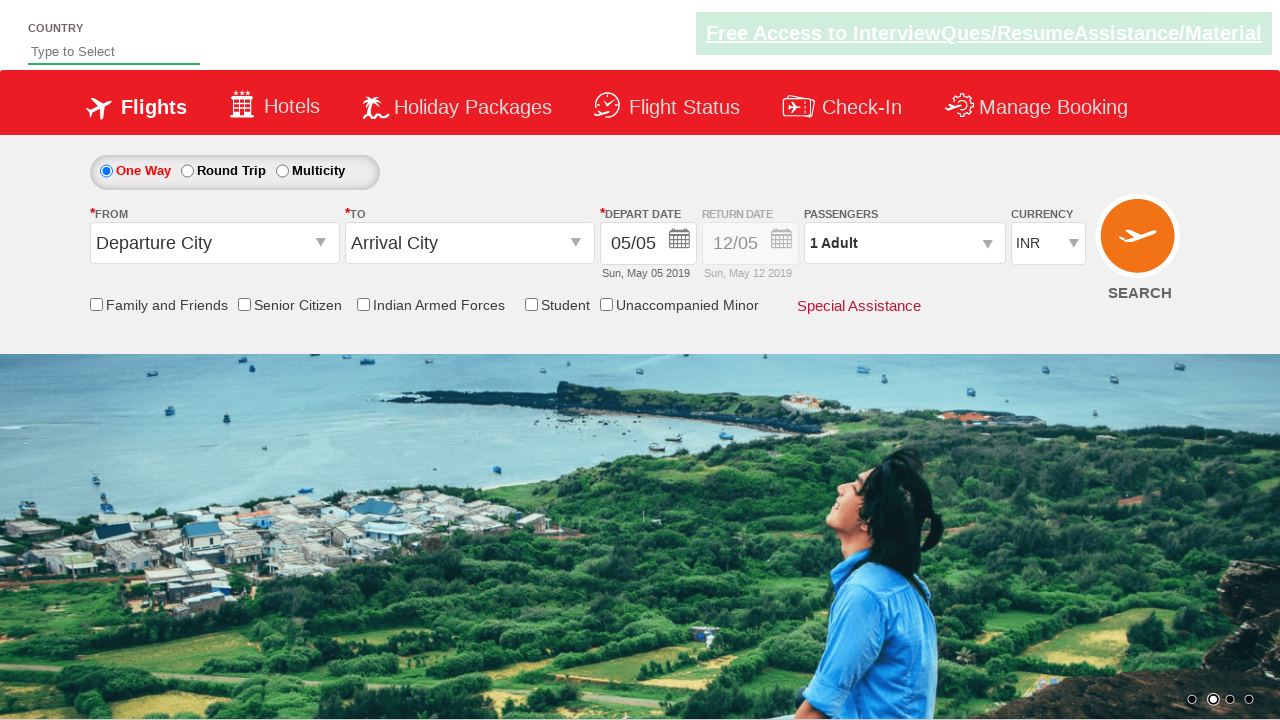

Typed 'ind' in the autosuggest field on #autosuggest
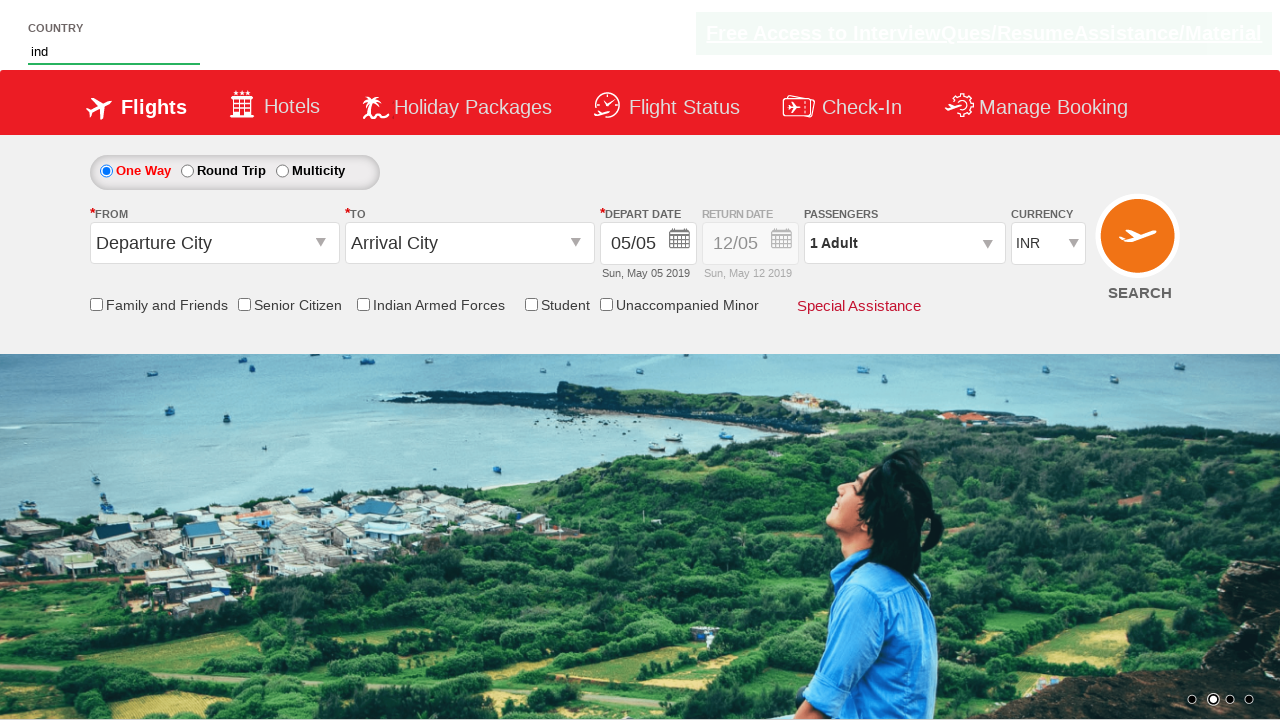

Waited for dropdown suggestions to appear
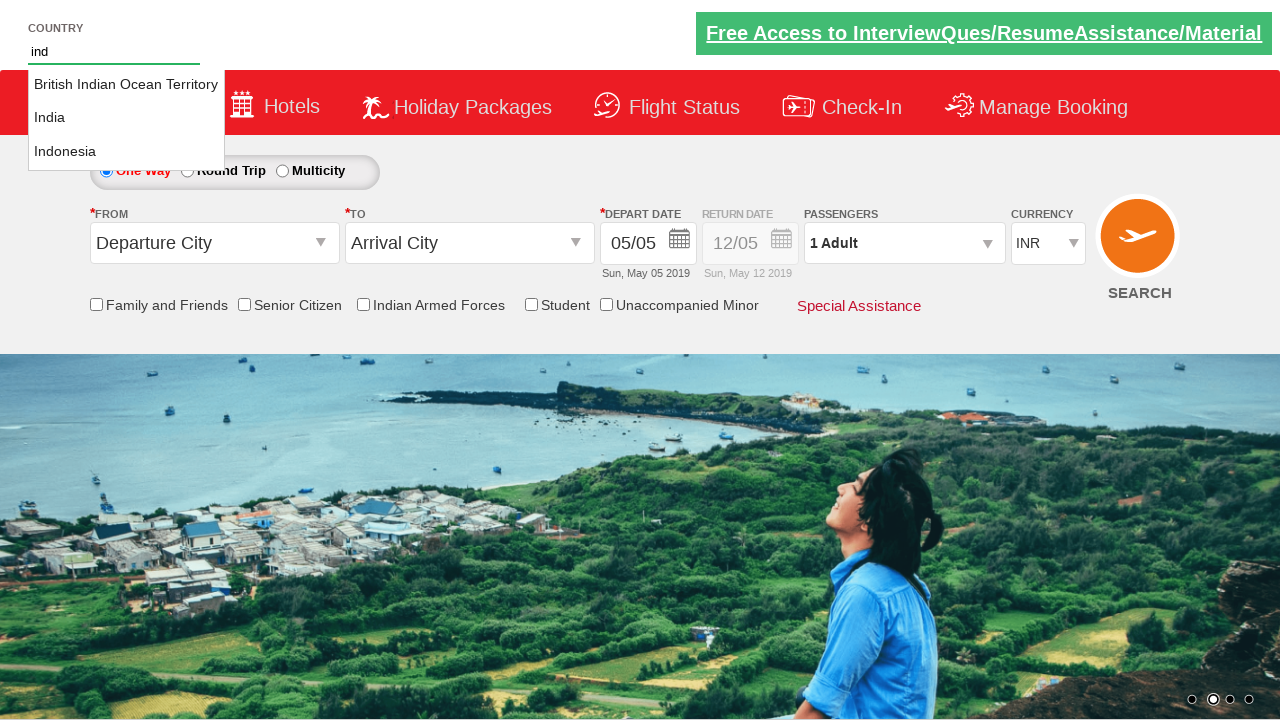

Clicked on 'India' option from the autosuggestive dropdown at (126, 118) on li[class='ui-menu-item'] a >> nth=1
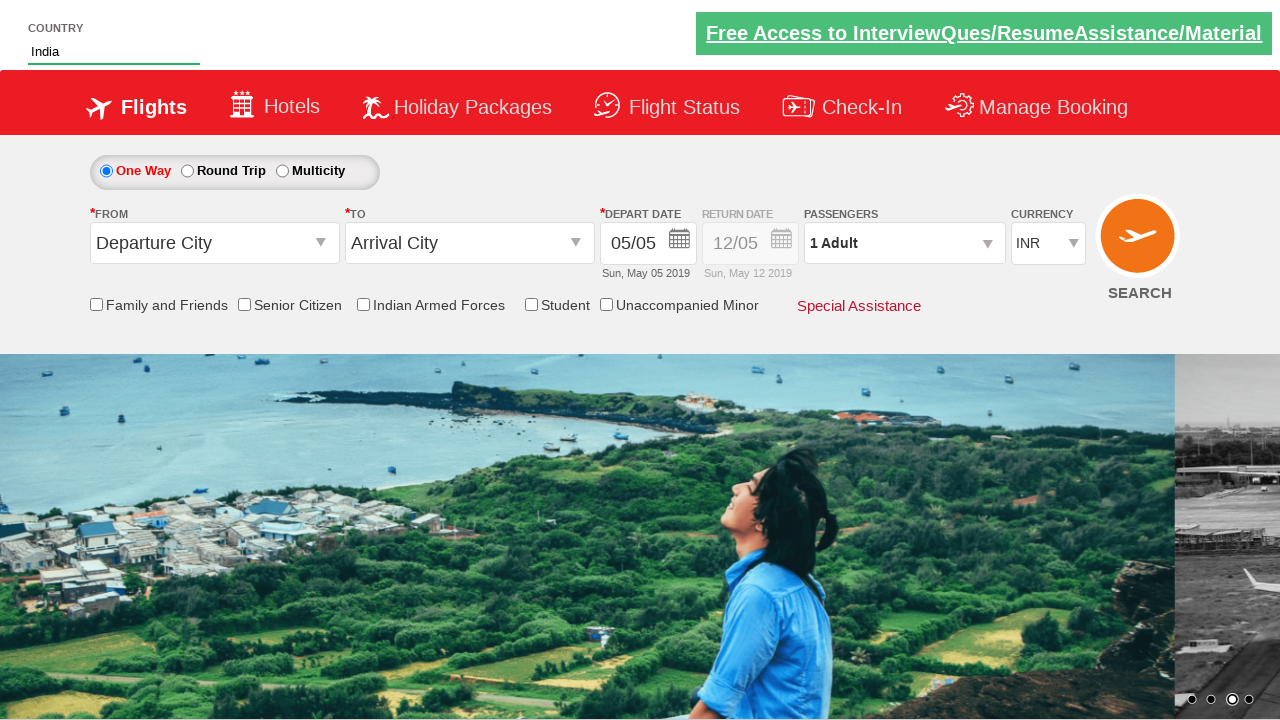

Waited for selection to register
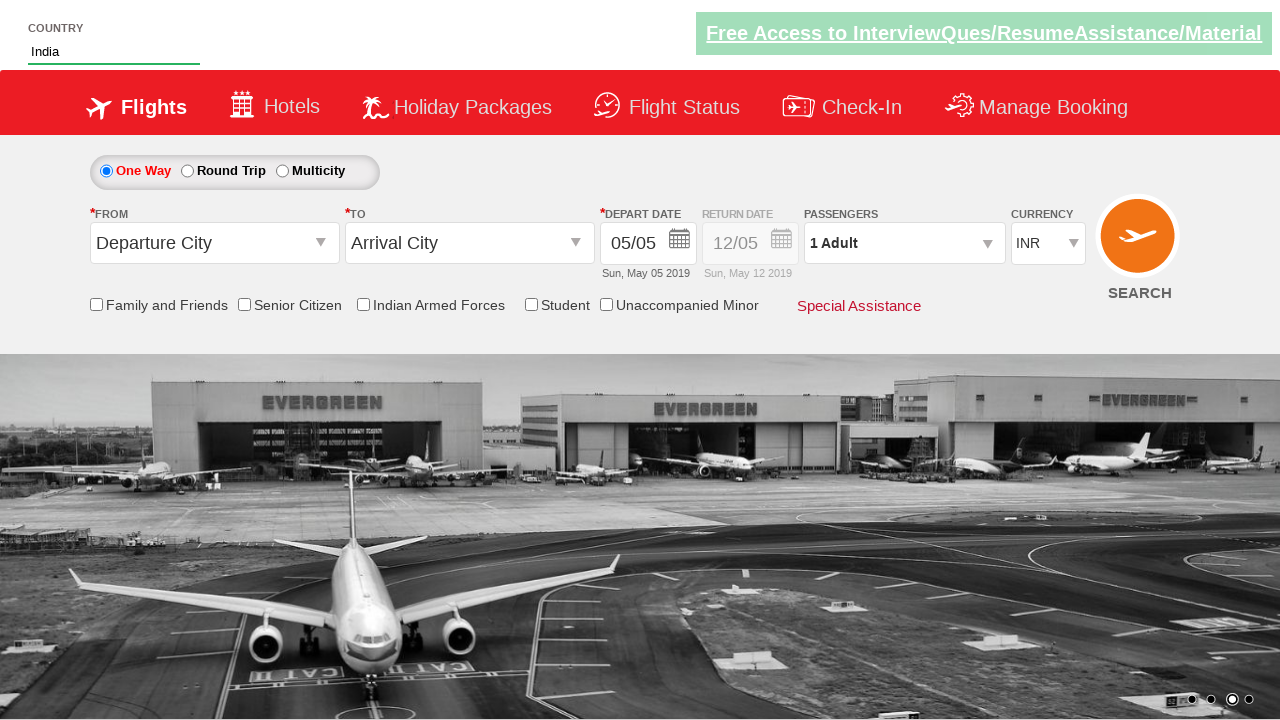

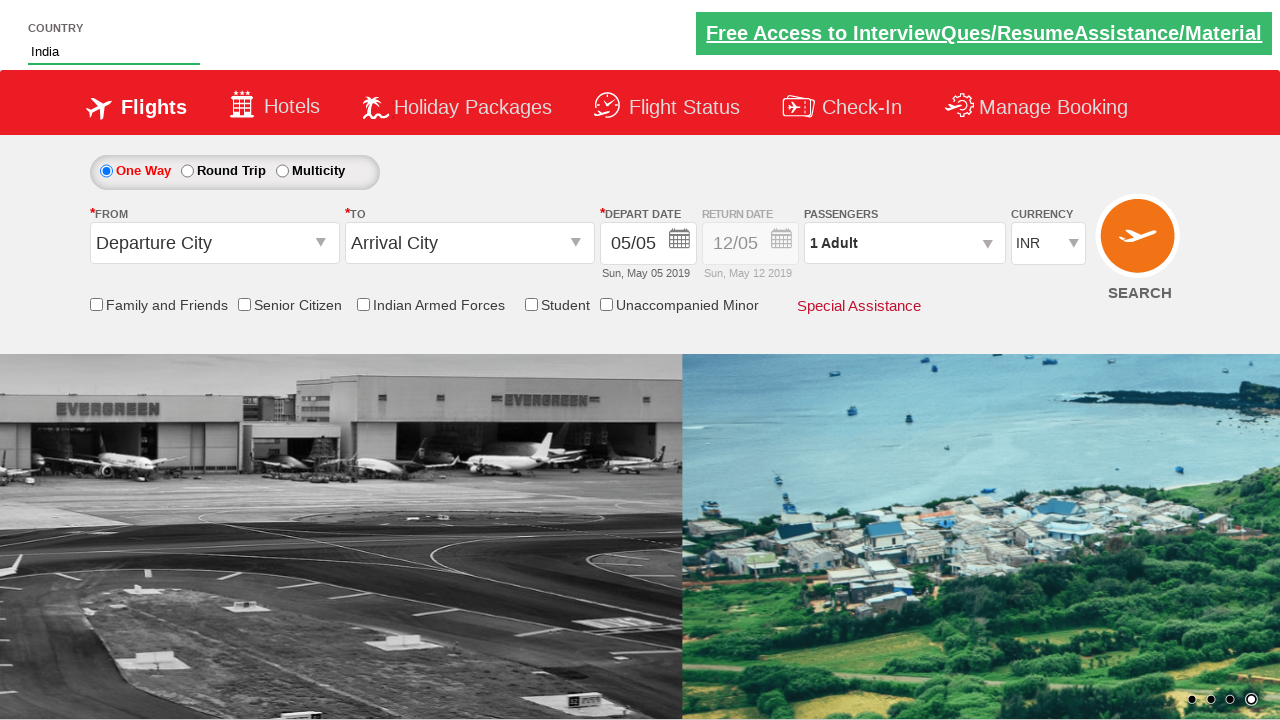